Tests DuckDuckGo search by filling the search box with "rel_imp python" and submitting the form

Starting URL: https://duckduckgo.com/

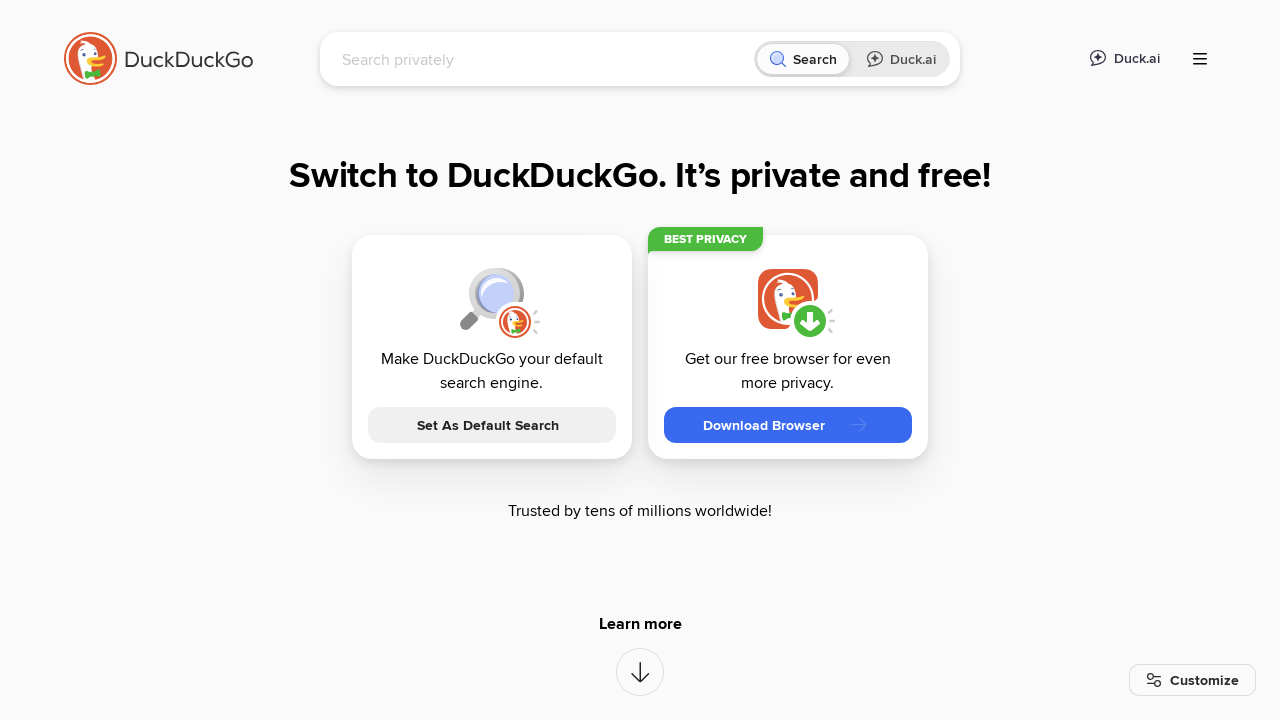

Filled search box with 'rel_imp python' on //*[@name='q']
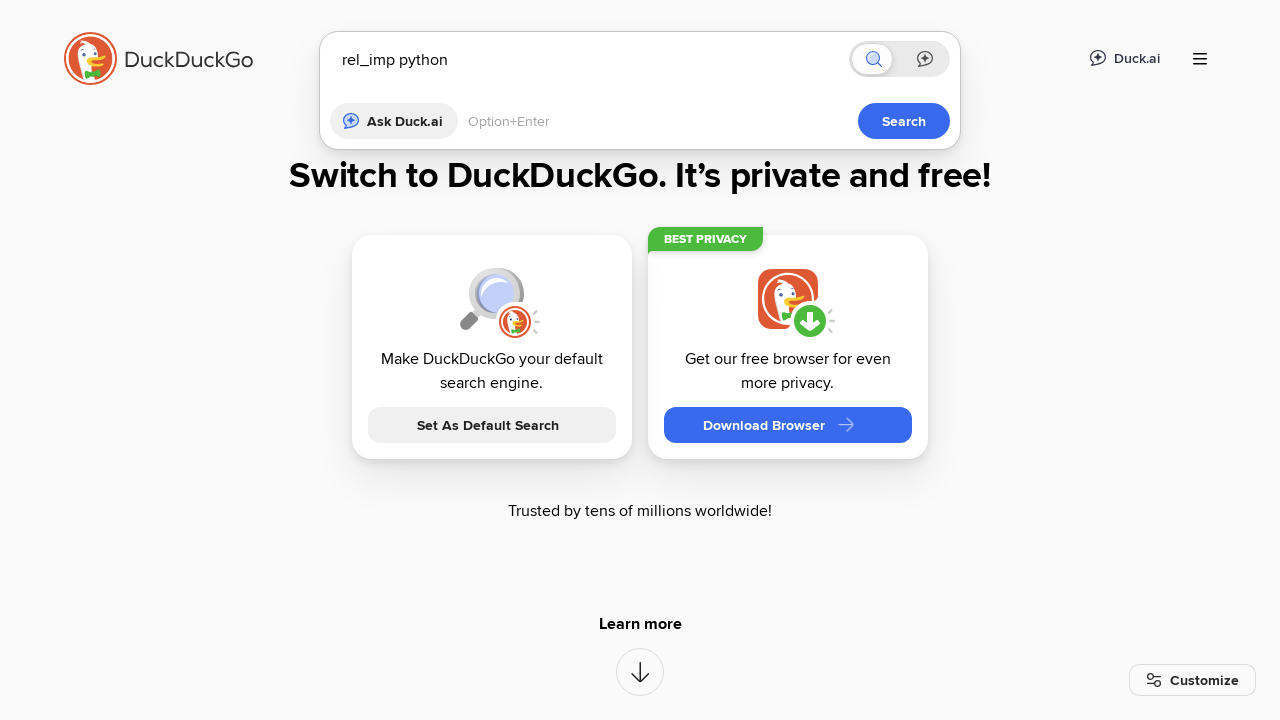

Pressed Enter to submit the search form on //*[@name='q']
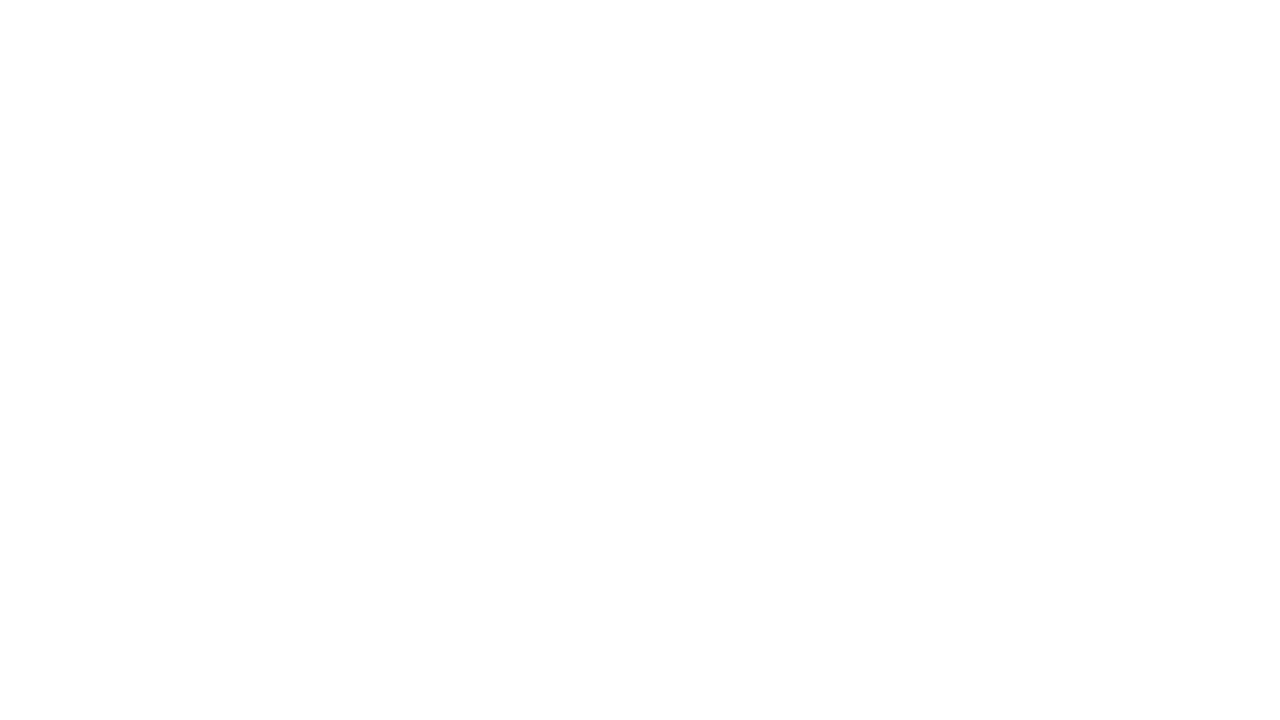

Search results loaded and network idle
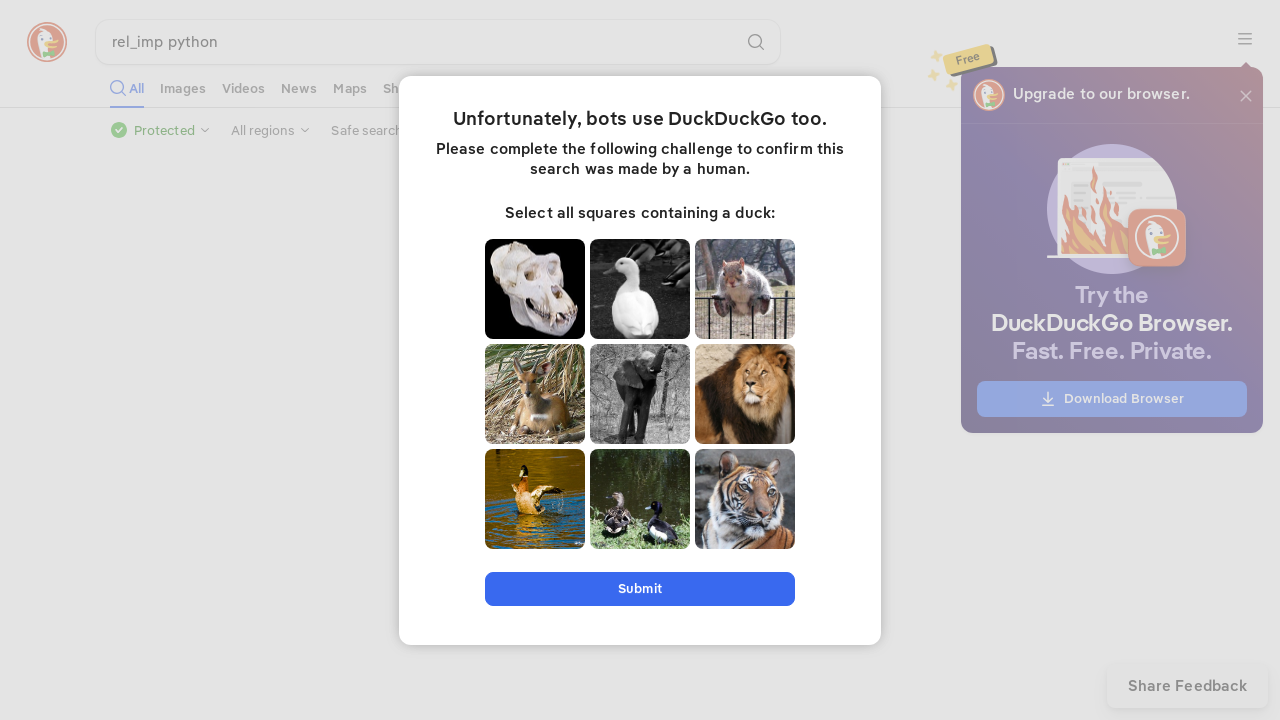

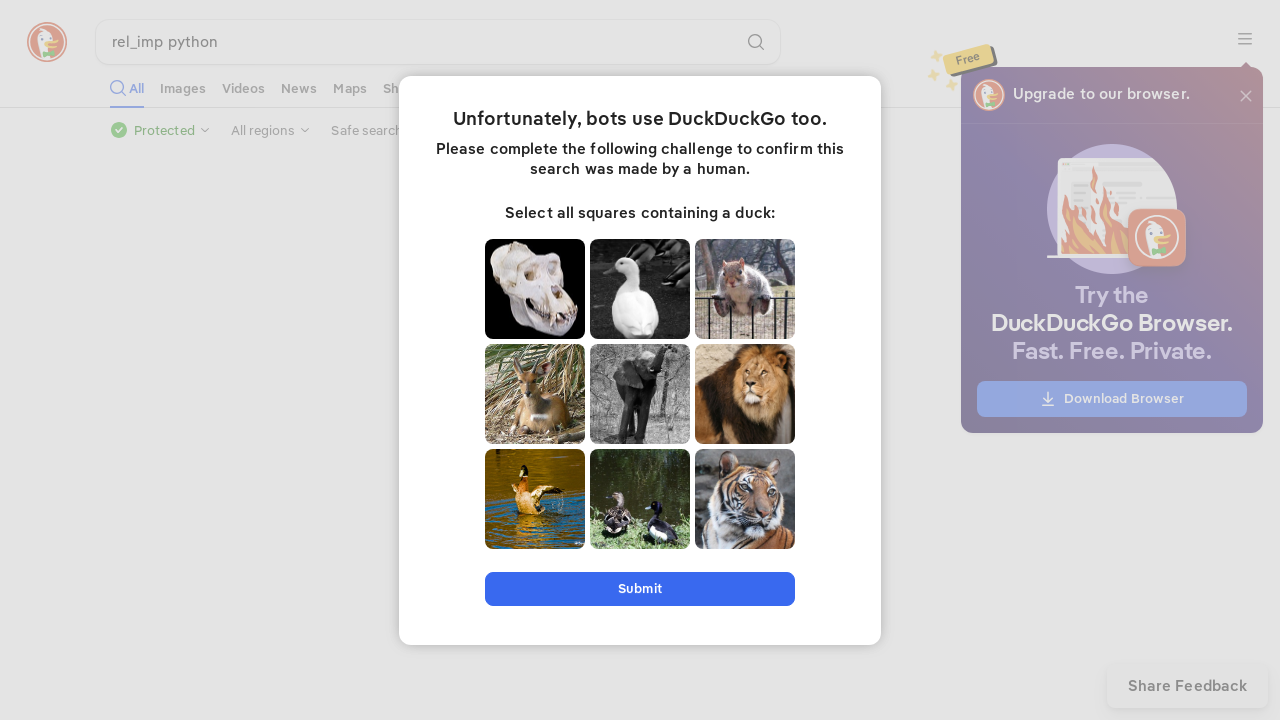